Tests that clicking Clear completed removes all completed items

Starting URL: https://demo.playwright.dev/todomvc

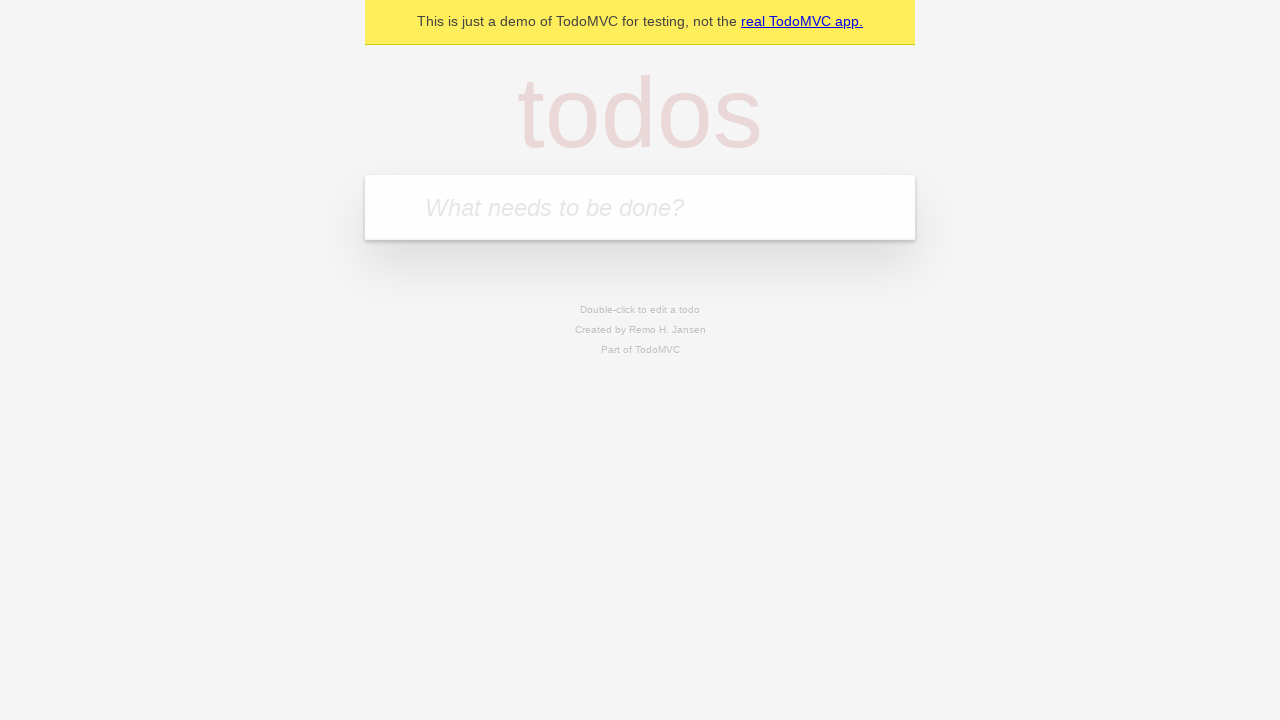

Filled todo input with 'buy some cheese' on internal:attr=[placeholder="What needs to be done?"i]
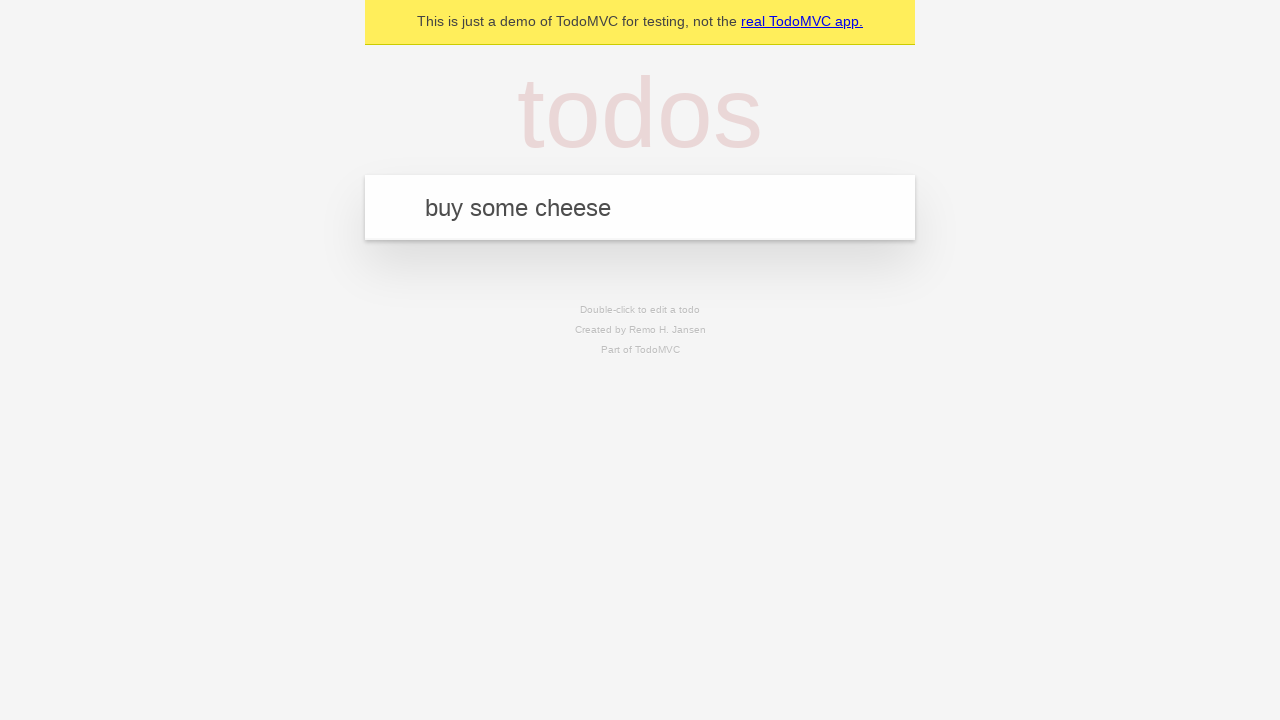

Pressed Enter to add todo item 'buy some cheese' on internal:attr=[placeholder="What needs to be done?"i]
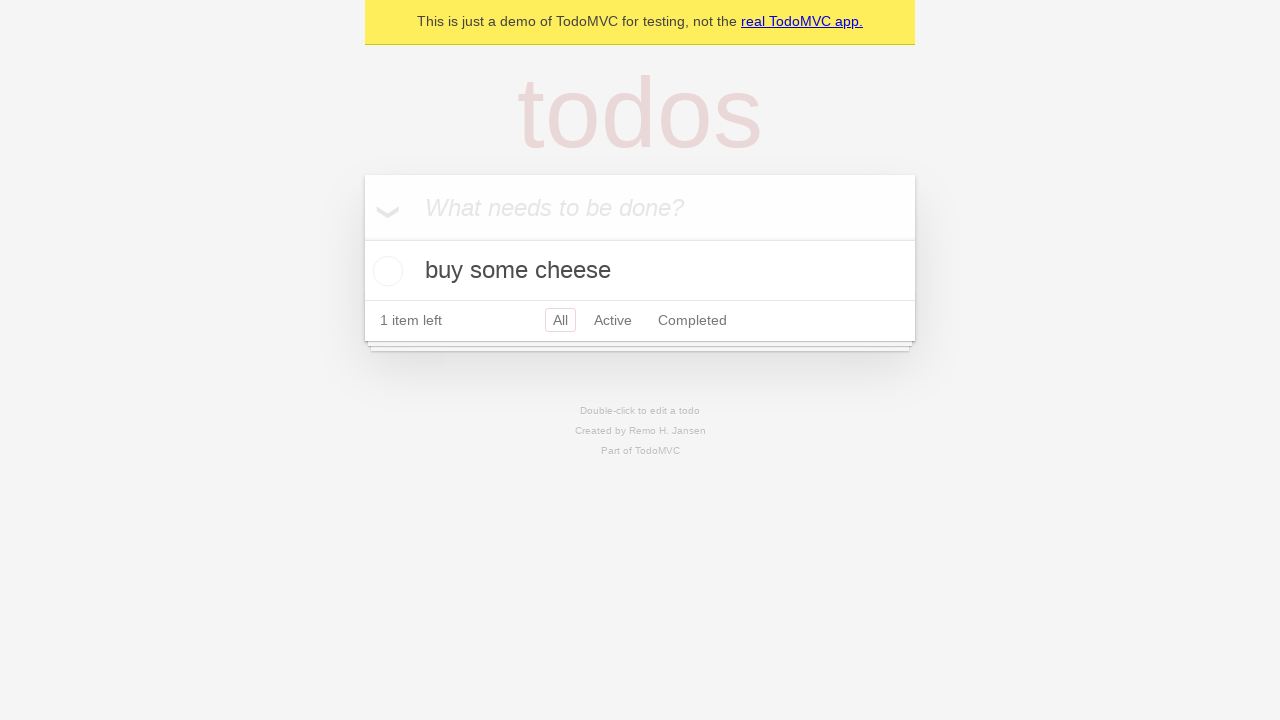

Filled todo input with 'feed the cat' on internal:attr=[placeholder="What needs to be done?"i]
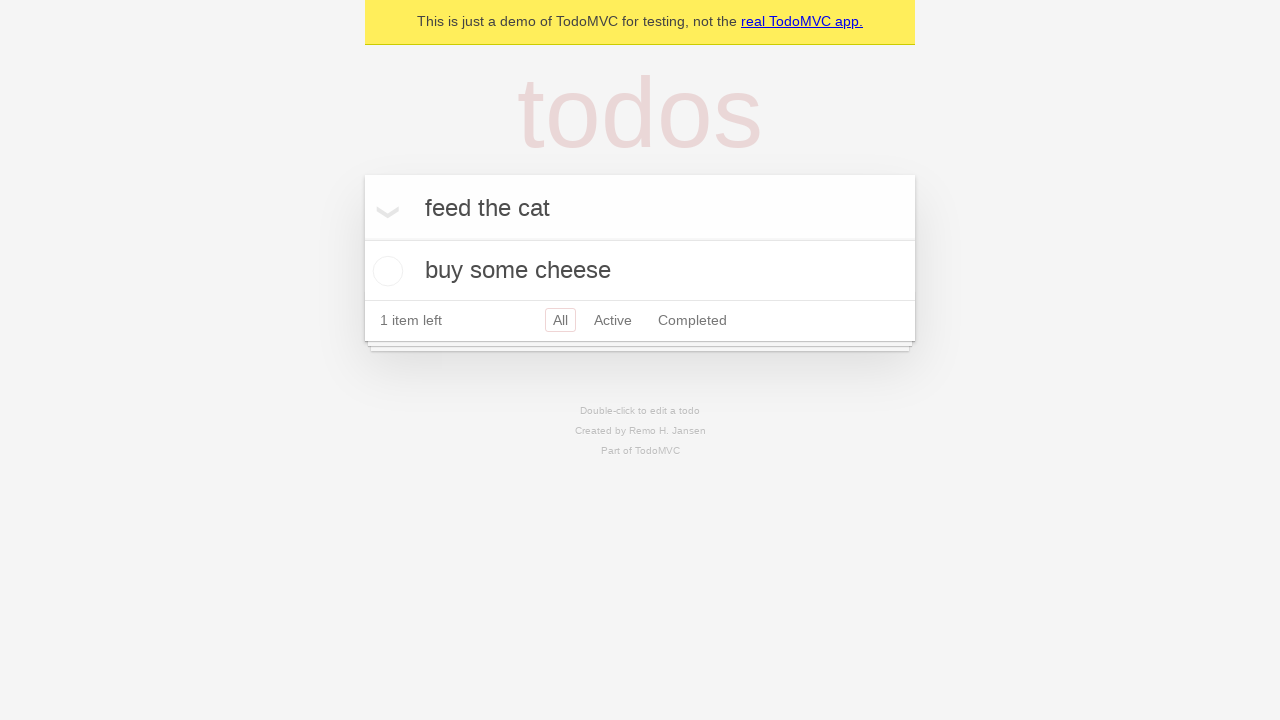

Pressed Enter to add todo item 'feed the cat' on internal:attr=[placeholder="What needs to be done?"i]
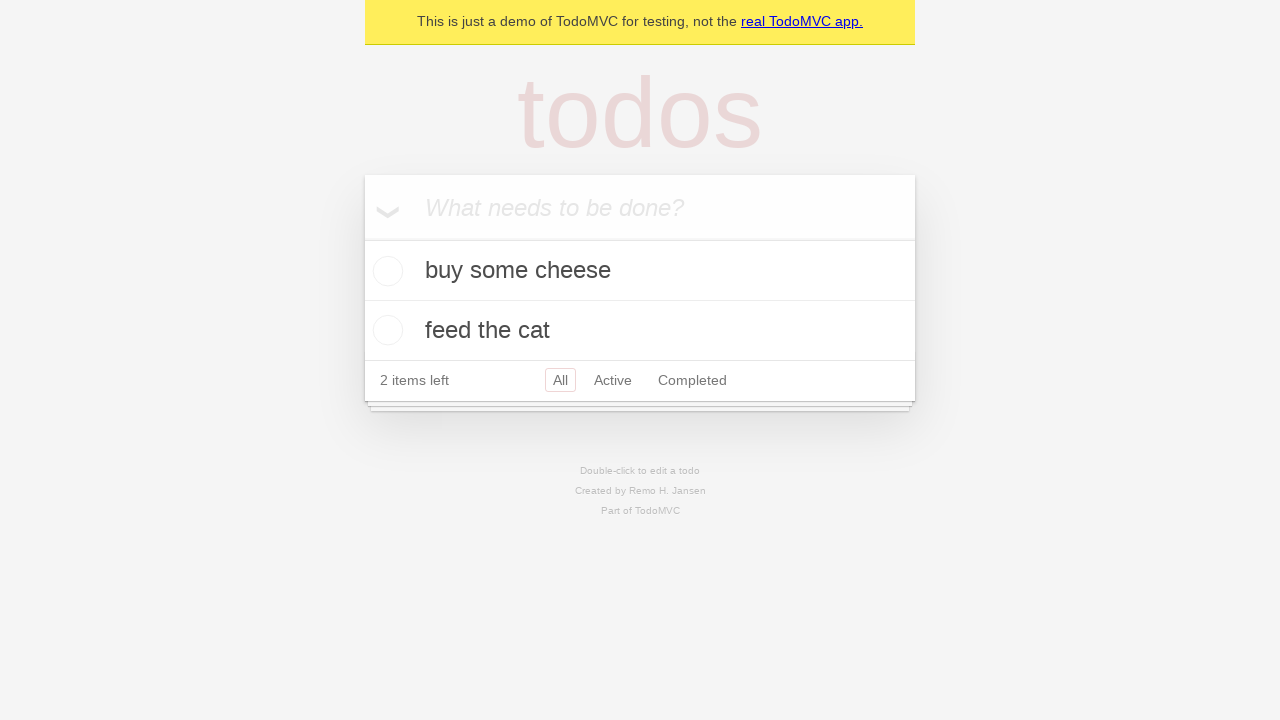

Filled todo input with 'book a doctors appointment' on internal:attr=[placeholder="What needs to be done?"i]
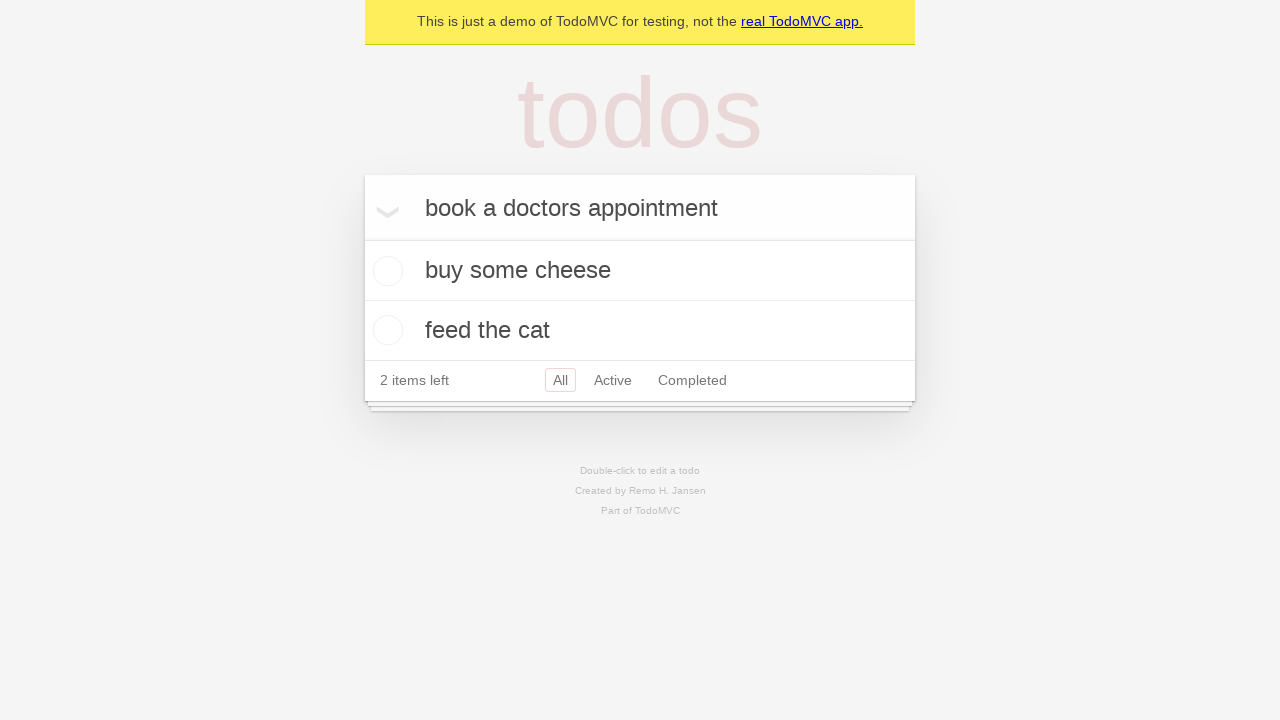

Pressed Enter to add todo item 'book a doctors appointment' on internal:attr=[placeholder="What needs to be done?"i]
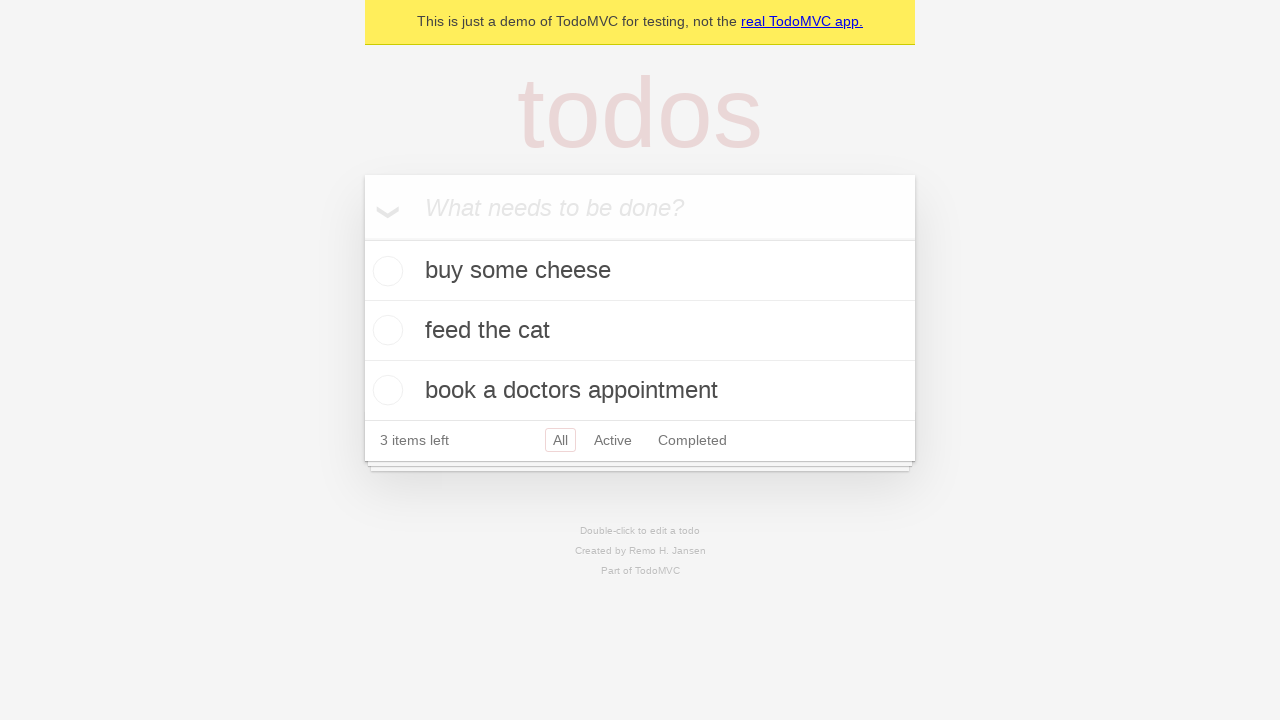

Located all todo items on the page
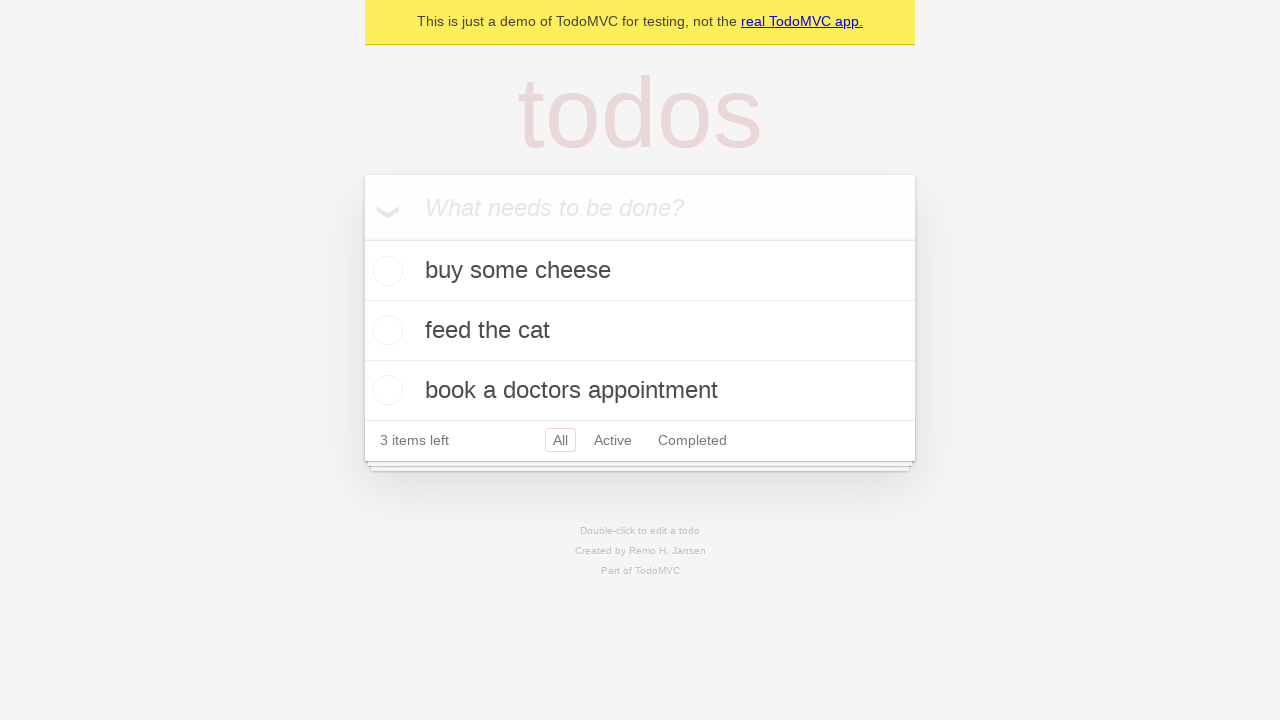

Checked the second todo item as completed at (385, 330) on internal:testid=[data-testid="todo-item"s] >> nth=1 >> internal:role=checkbox
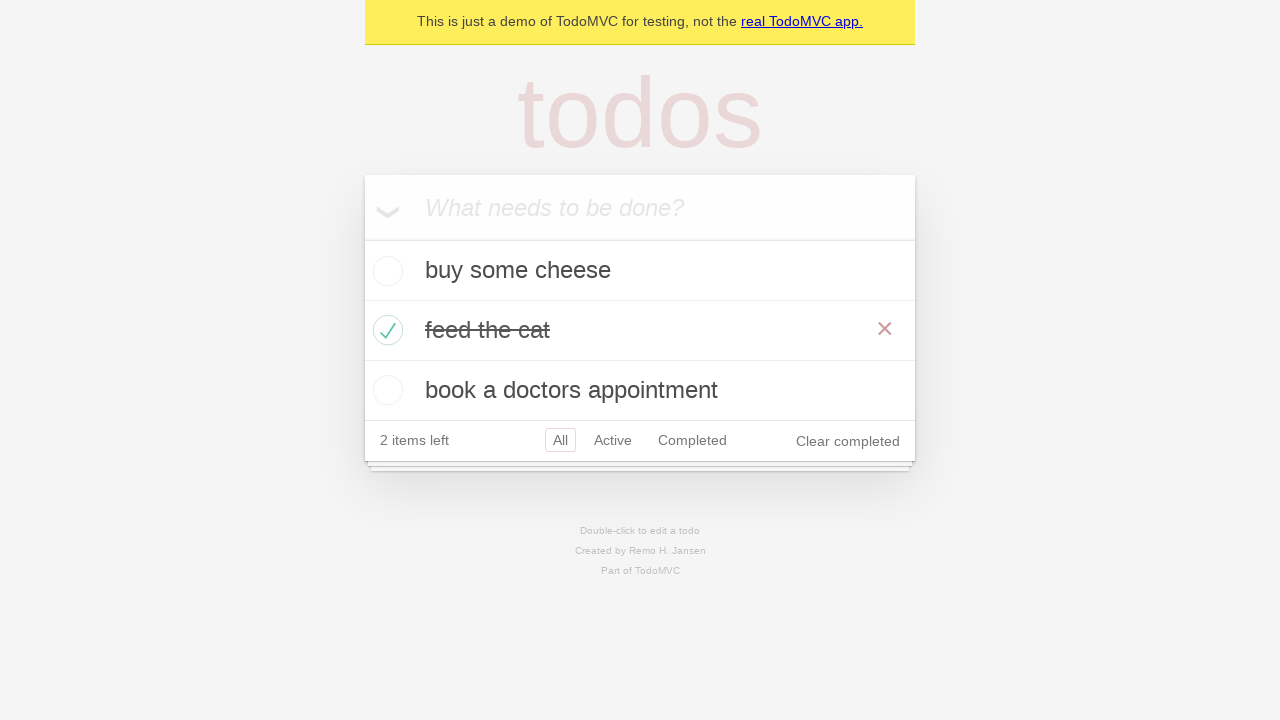

Clicked 'Clear completed' button to remove completed items at (848, 441) on internal:role=button[name="Clear completed"i]
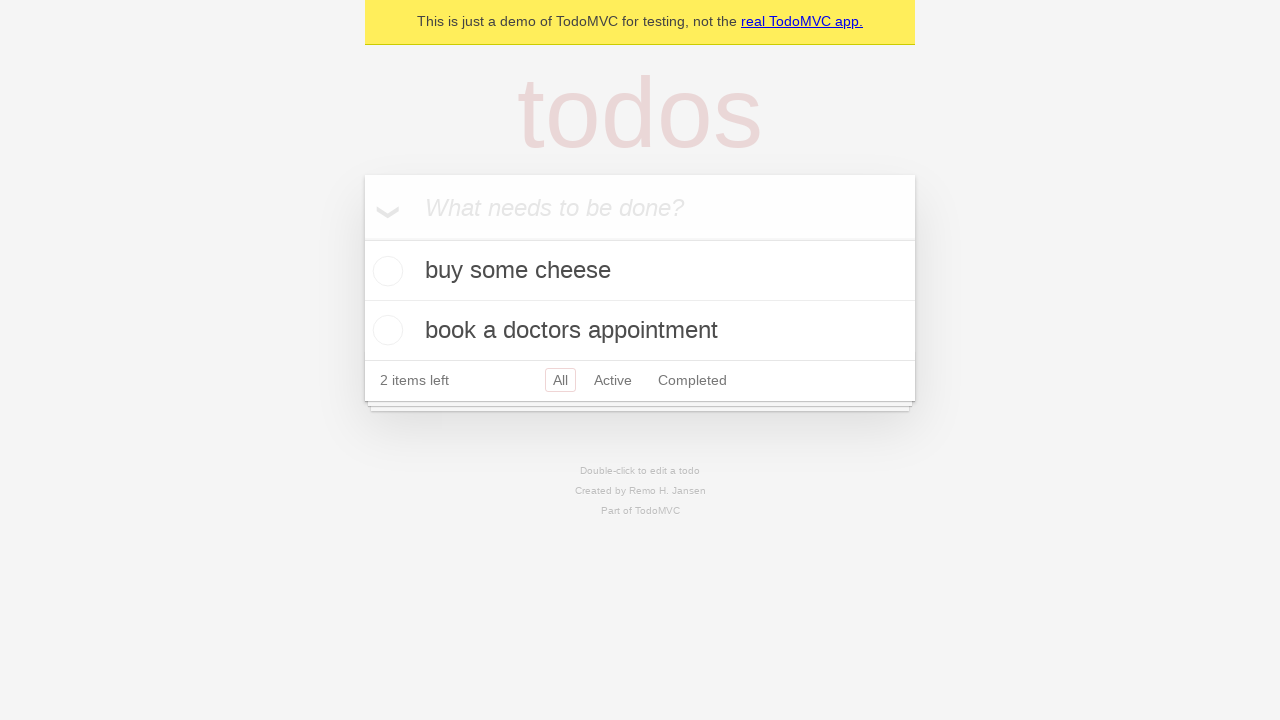

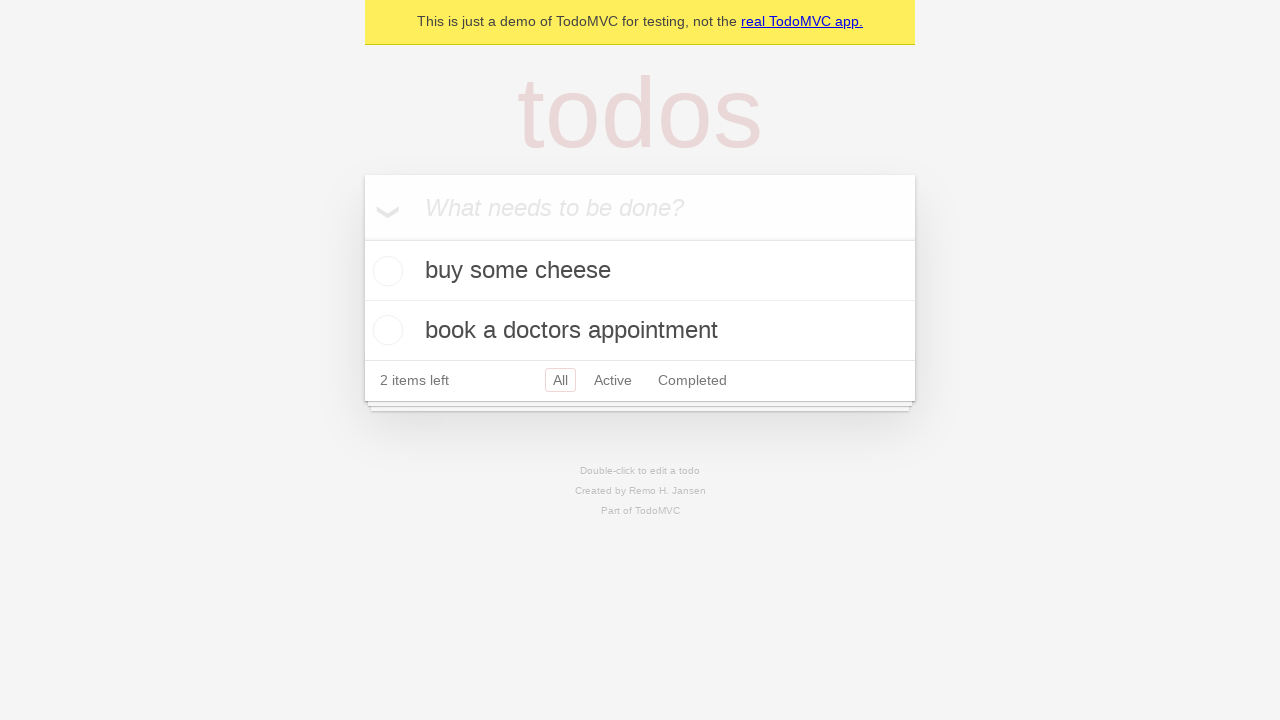